Tests A/B test opt-out functionality by visiting the page, verifying initial heading, adding an opt-out cookie, refreshing, and verifying the heading changes to indicate no A/B test.

Starting URL: http://the-internet.herokuapp.com/abtest

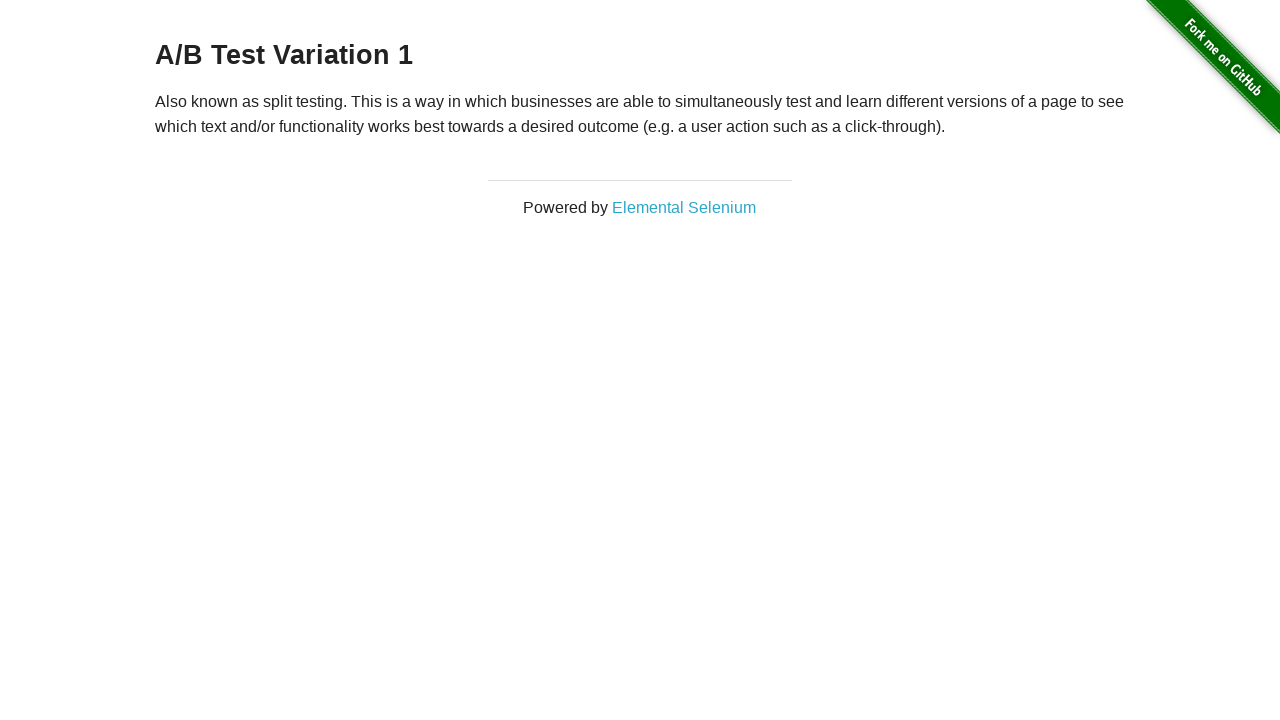

Waited for h3 heading element to load on A/B test page
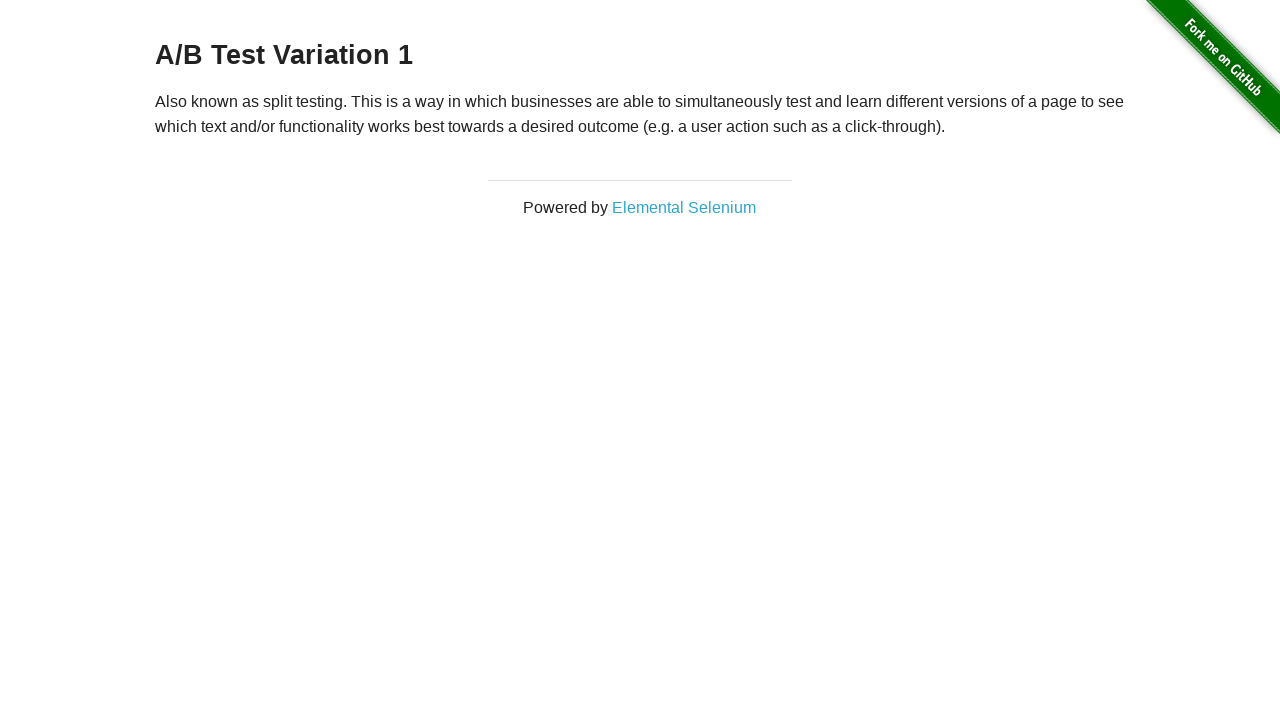

Verified initial heading starts with 'A/B Test'
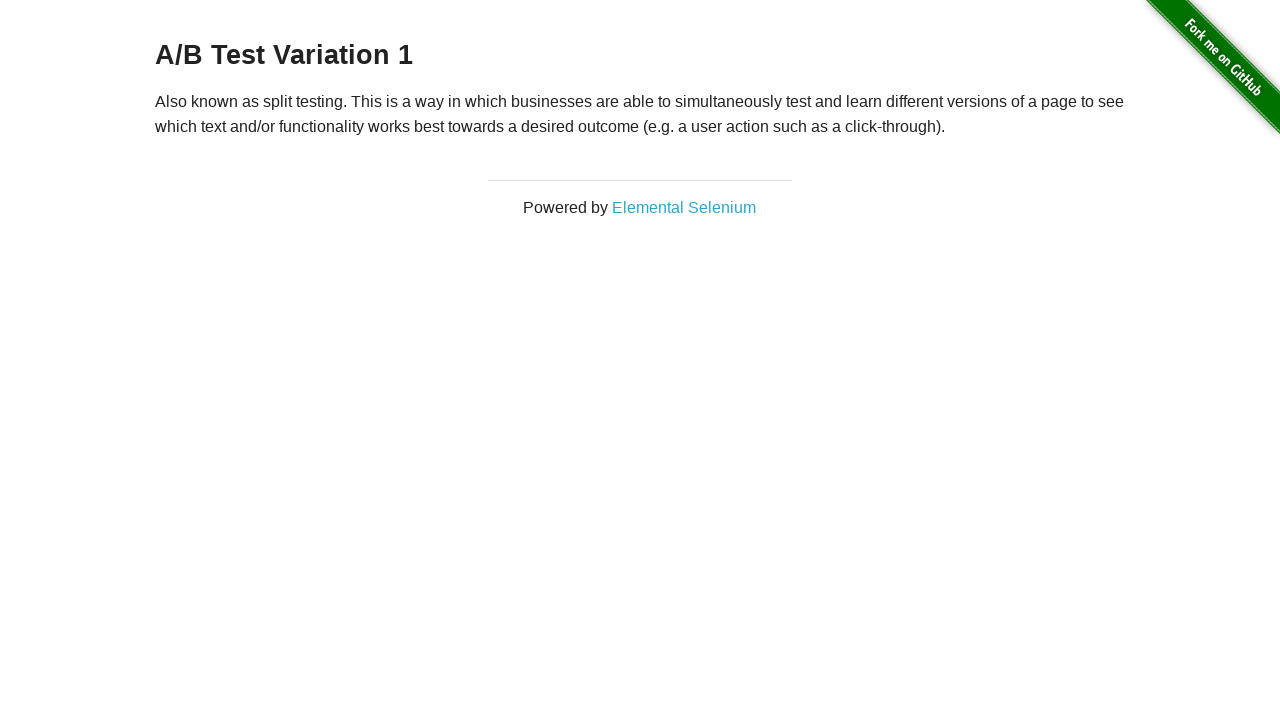

Added optimizelyOptOut cookie with value 'true'
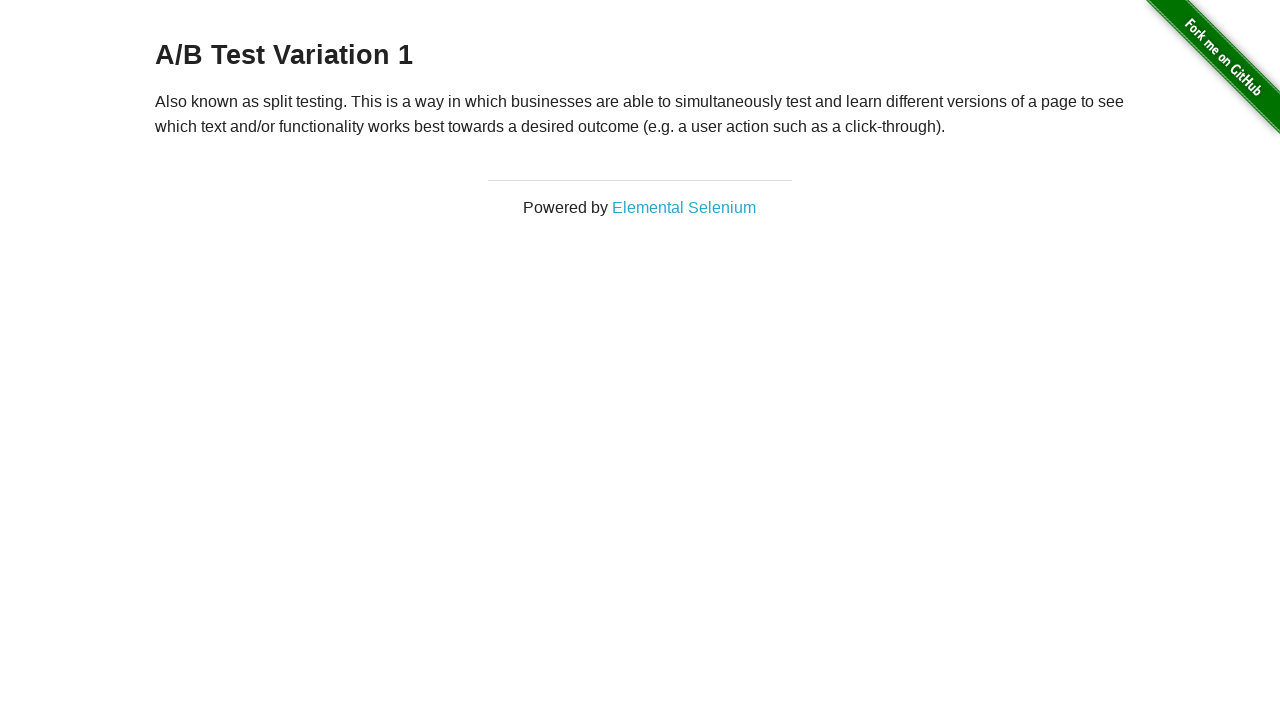

Reloaded page to apply opt-out cookie
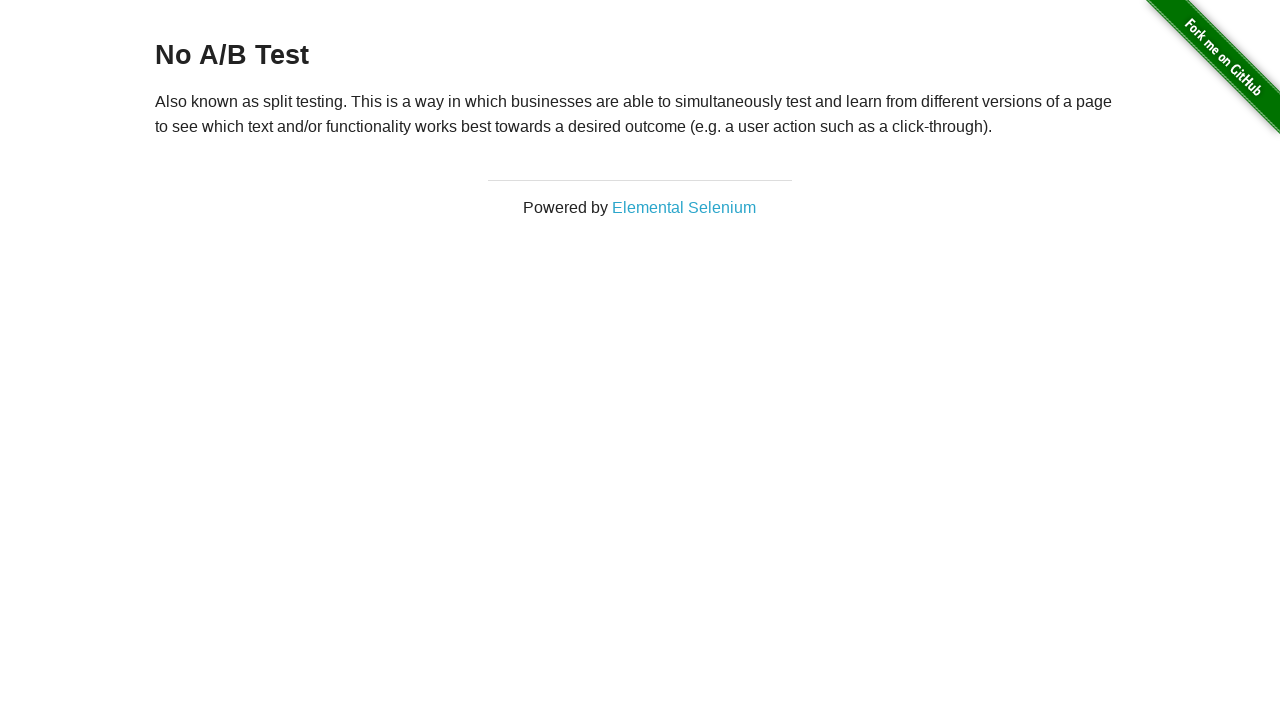

Located h3 heading element after page reload
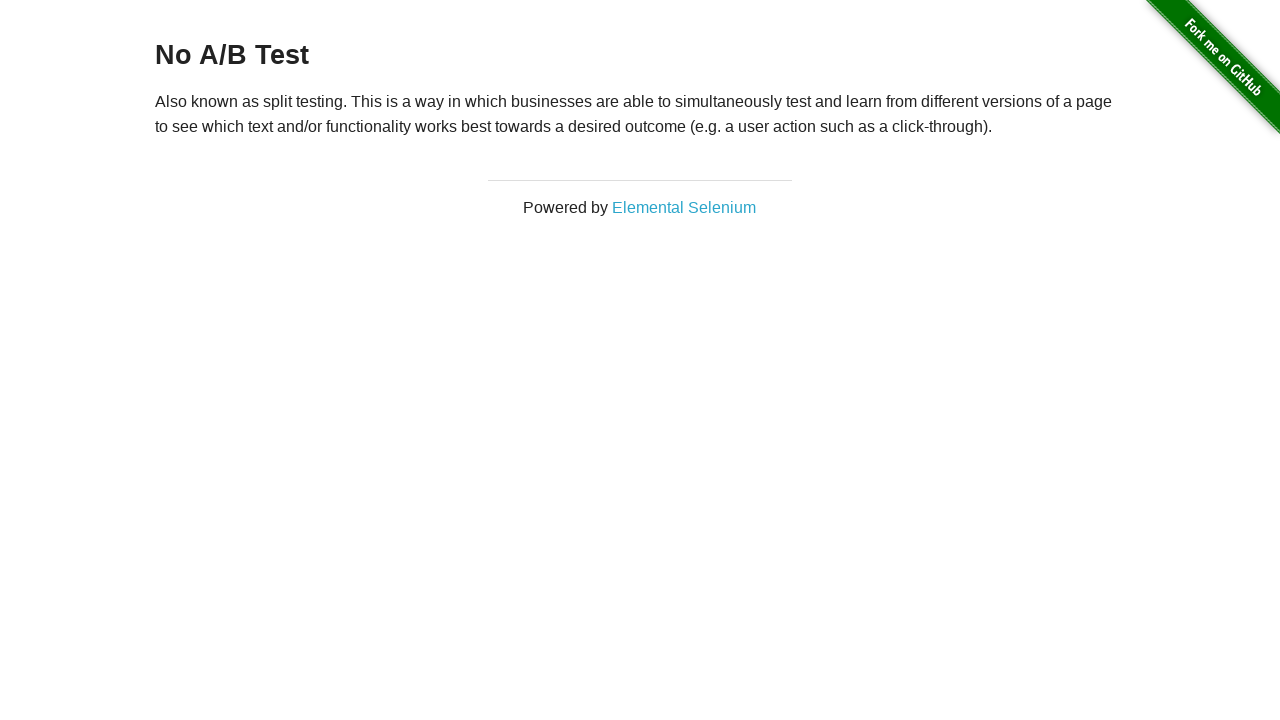

Verified heading changed to 'No A/B Test' after opt-out cookie was applied
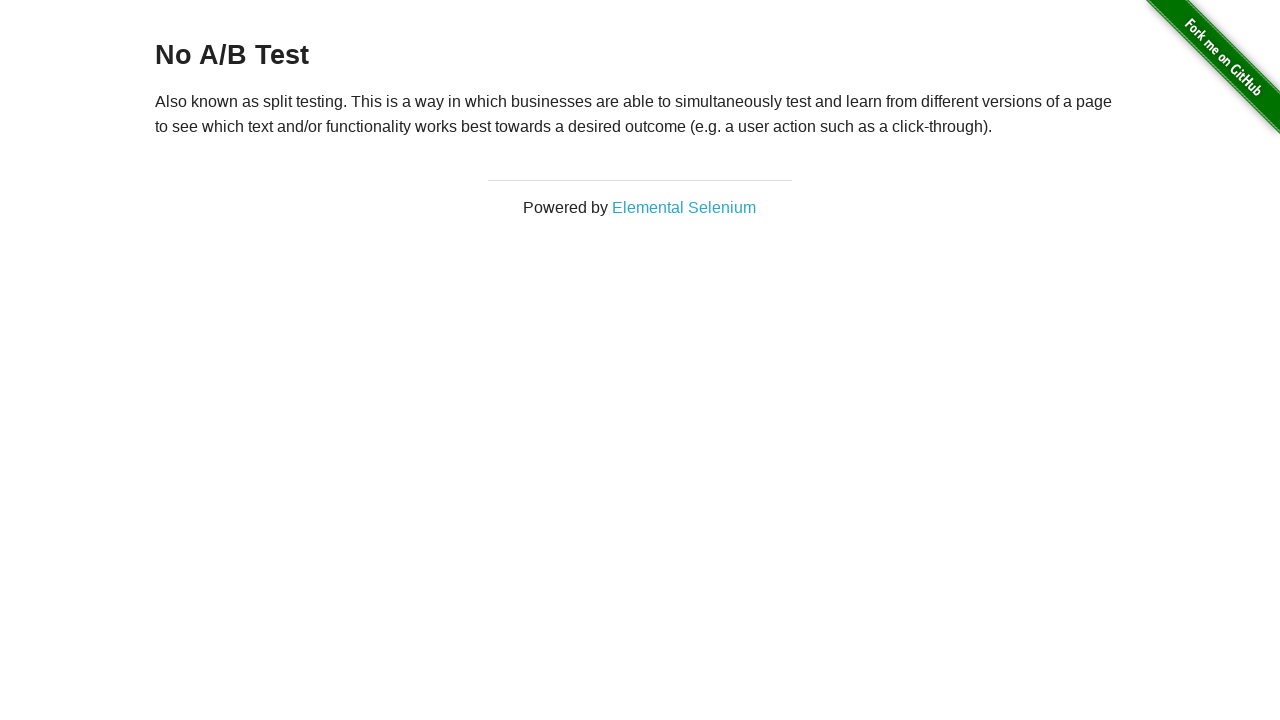

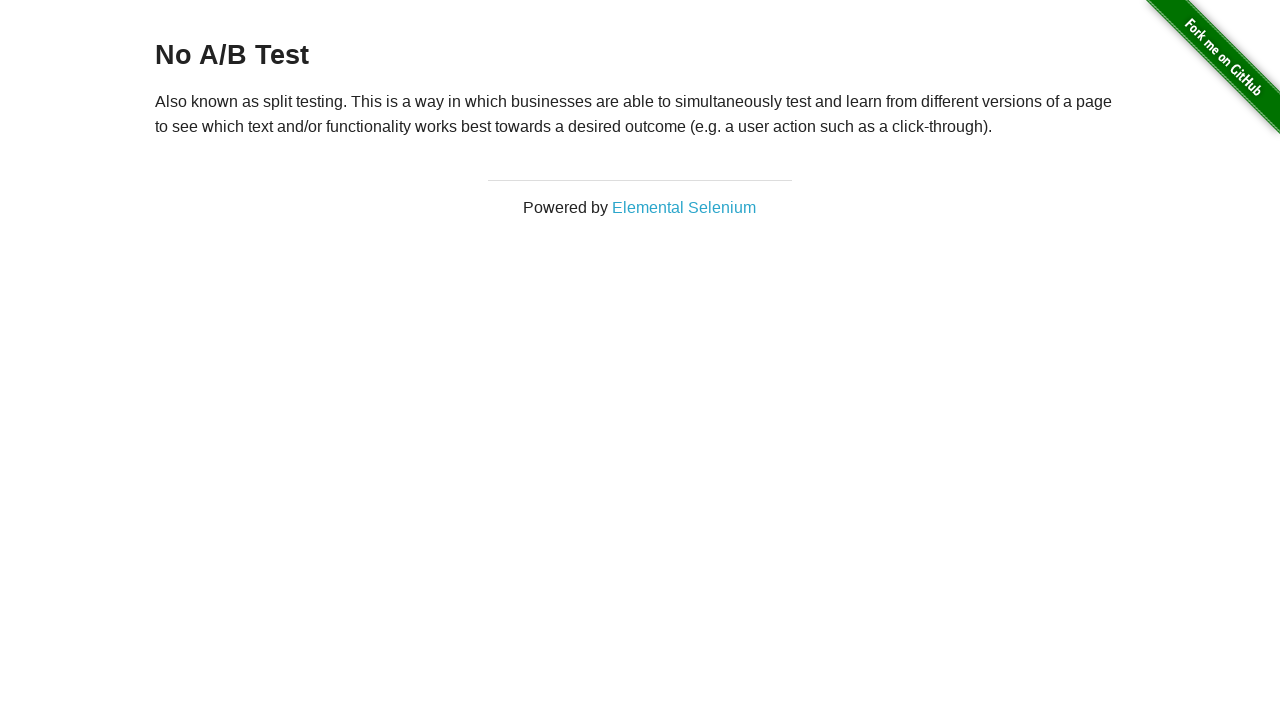